Tests marking all todo items as completed using the toggle all checkbox

Starting URL: https://demo.playwright.dev/todomvc

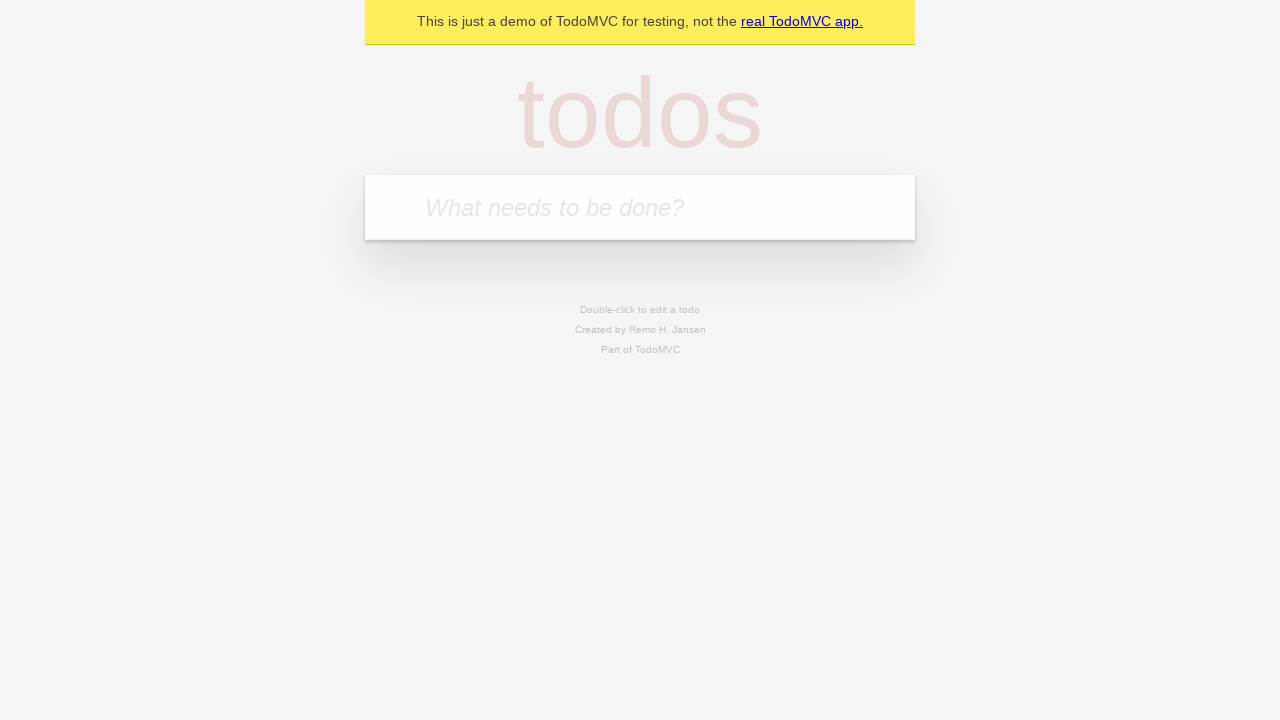

Filled todo input with 'buy some cheese' on internal:attr=[placeholder="What needs to be done?"i]
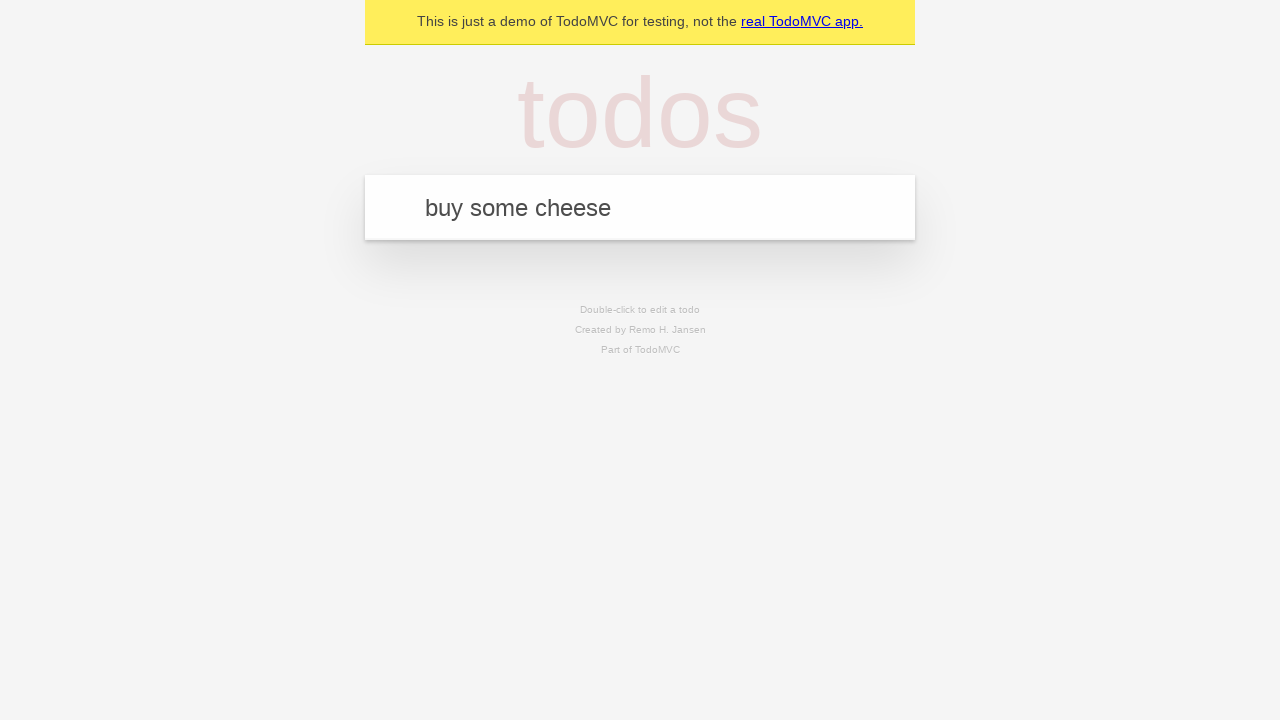

Pressed Enter to create first todo on internal:attr=[placeholder="What needs to be done?"i]
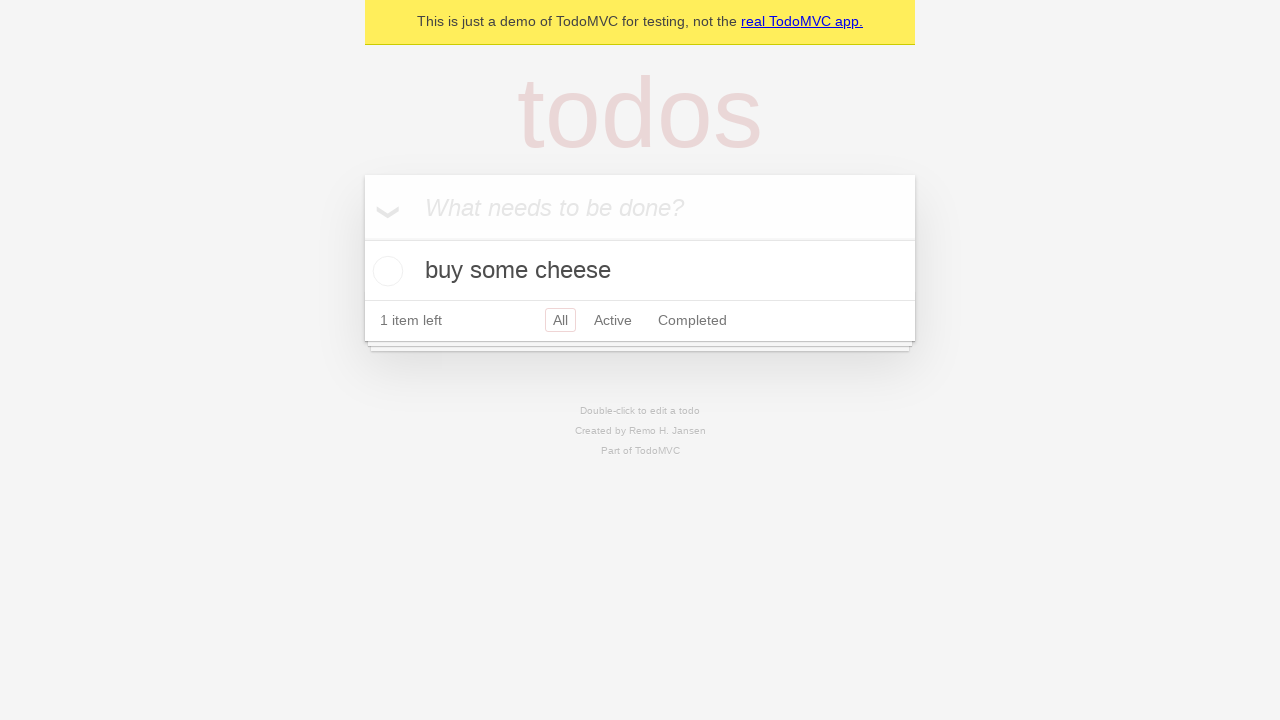

Filled todo input with 'feed the cat' on internal:attr=[placeholder="What needs to be done?"i]
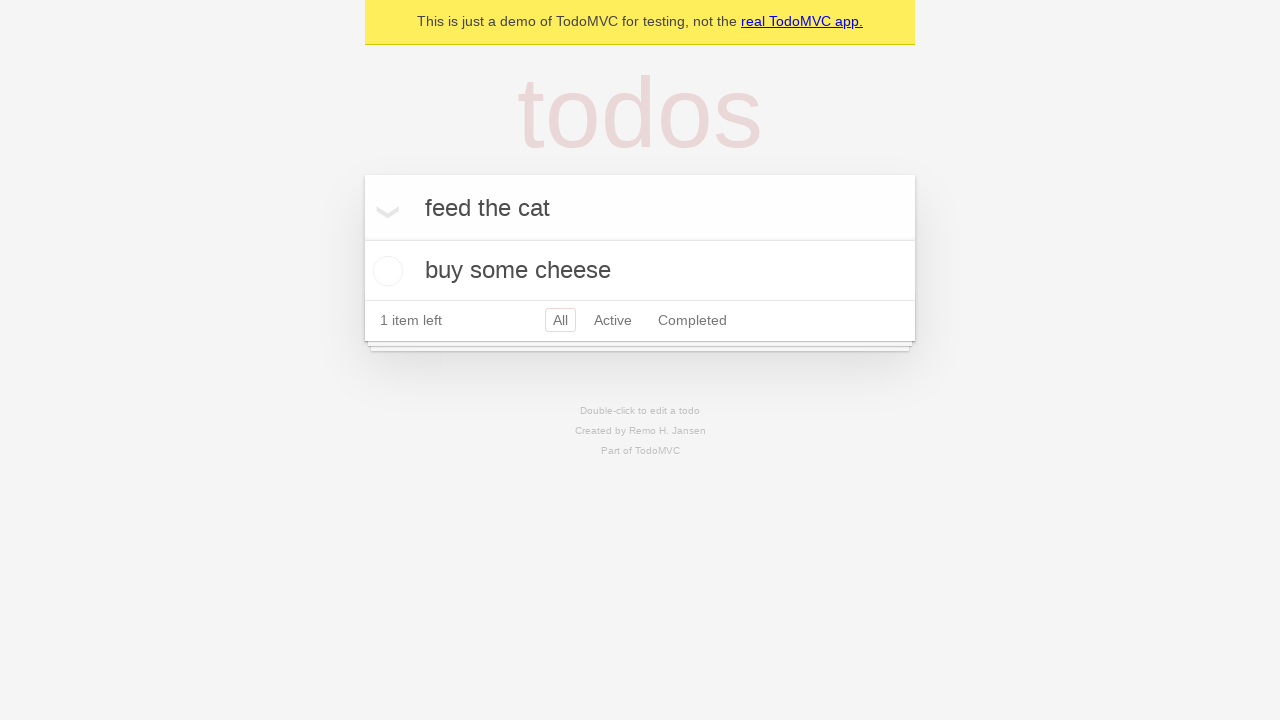

Pressed Enter to create second todo on internal:attr=[placeholder="What needs to be done?"i]
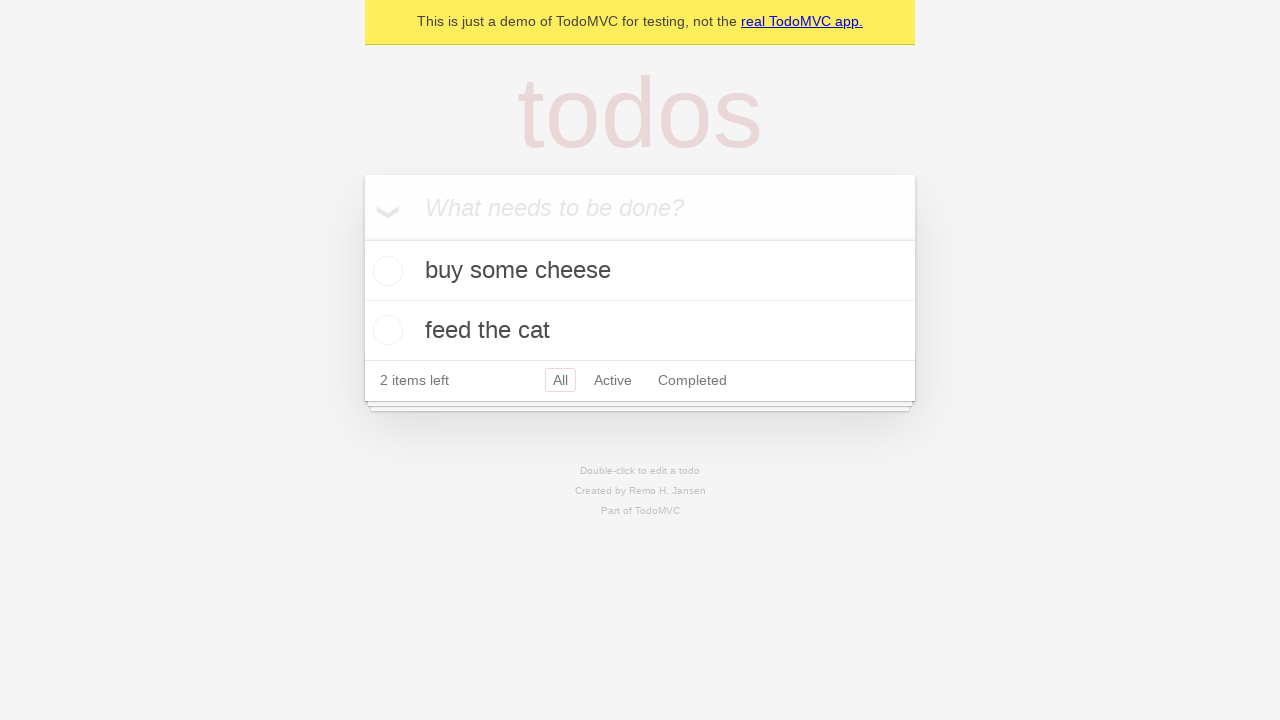

Filled todo input with 'book a doctors appointment' on internal:attr=[placeholder="What needs to be done?"i]
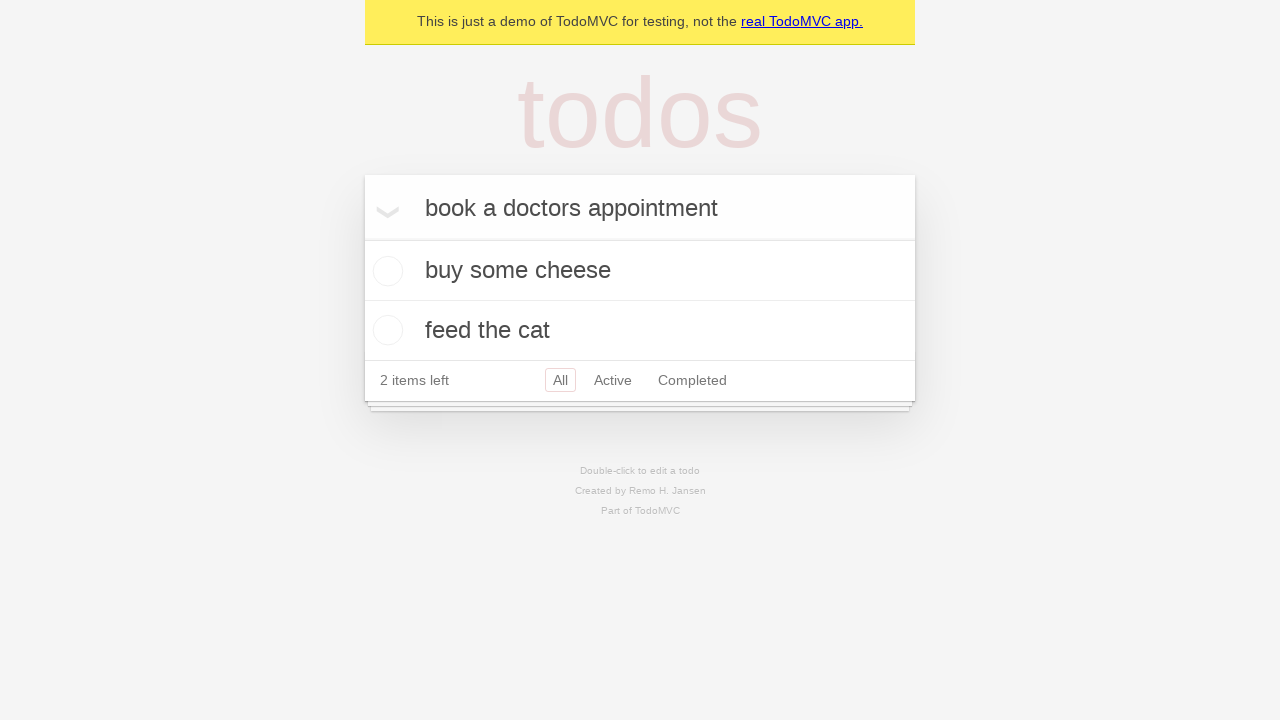

Pressed Enter to create third todo on internal:attr=[placeholder="What needs to be done?"i]
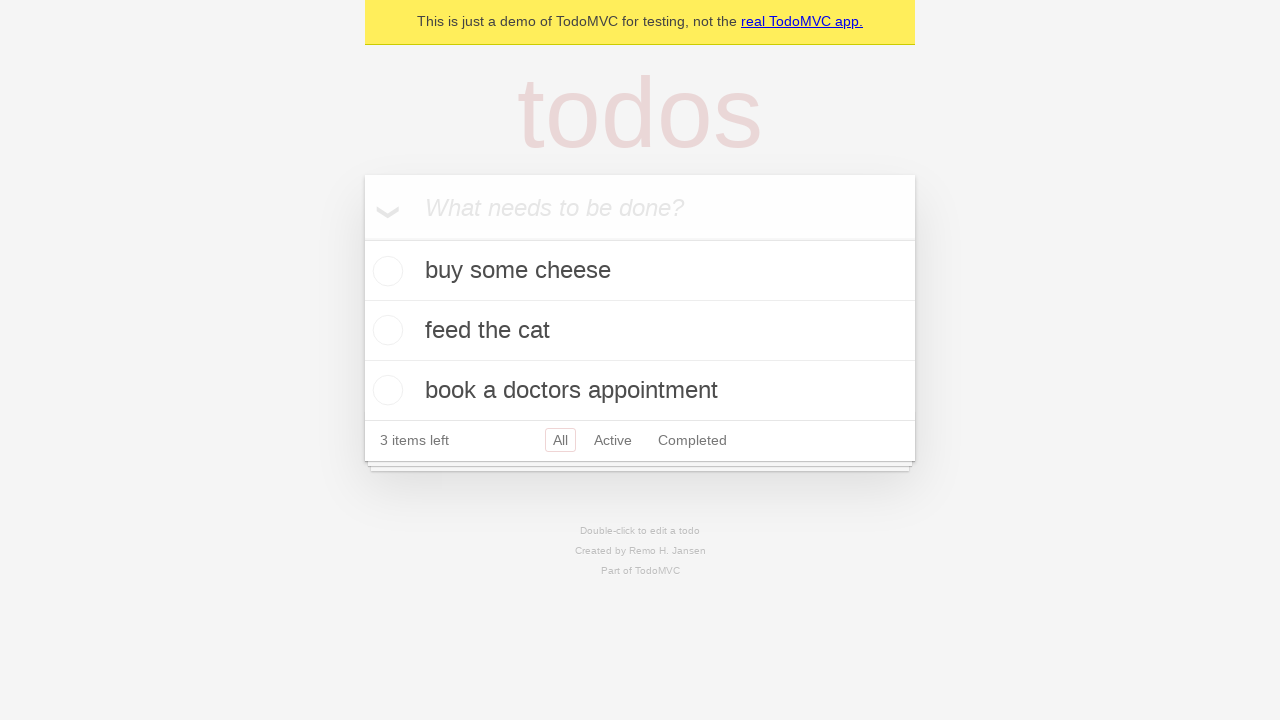

Waited for all 3 todo items to be created
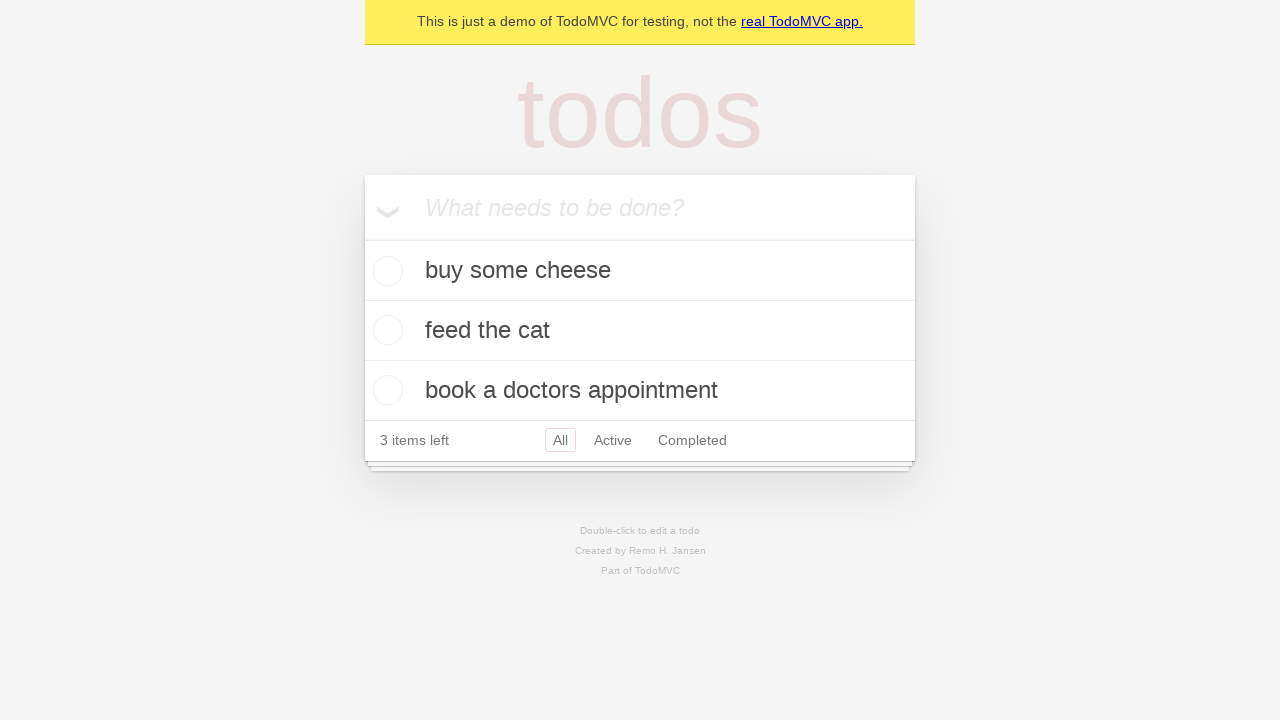

Checked the 'Mark all as complete' toggle to complete all todos at (362, 238) on internal:label="Mark all as complete"i
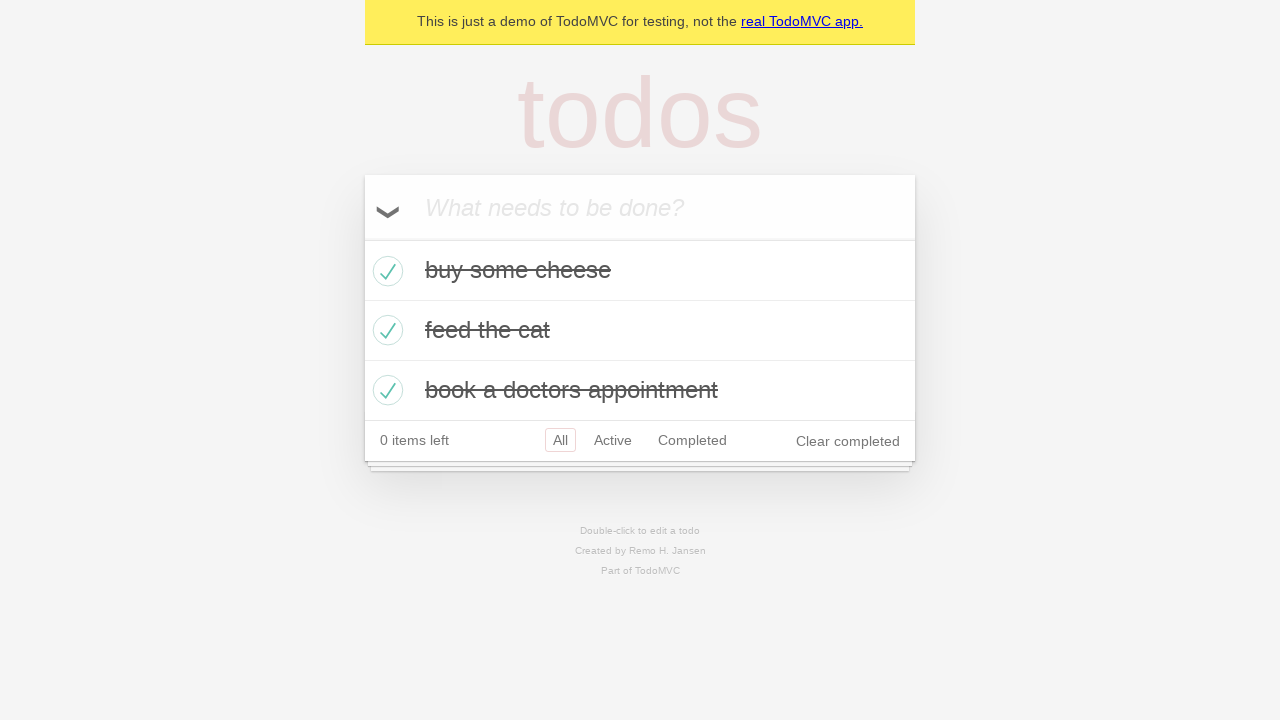

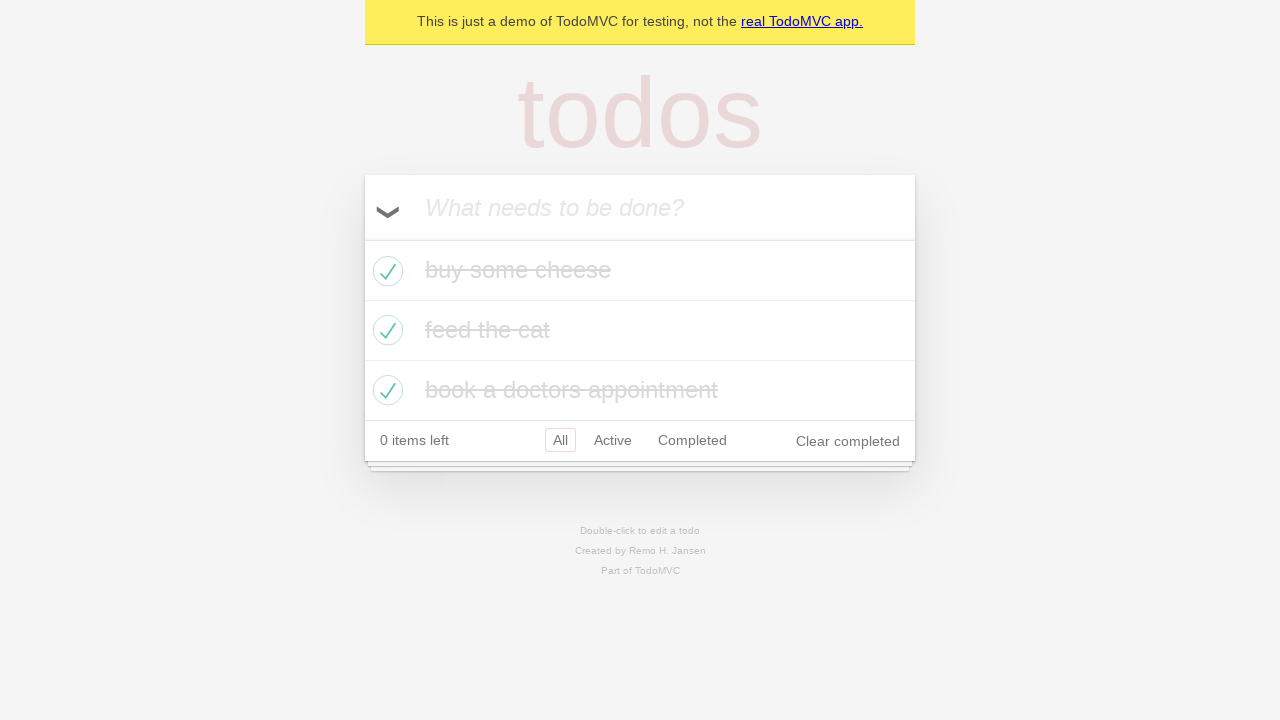